Tests sorting a table by the "Due" column in descending order by clicking the column header twice and verifying the values are sorted correctly

Starting URL: http://the-internet.herokuapp.com/tables

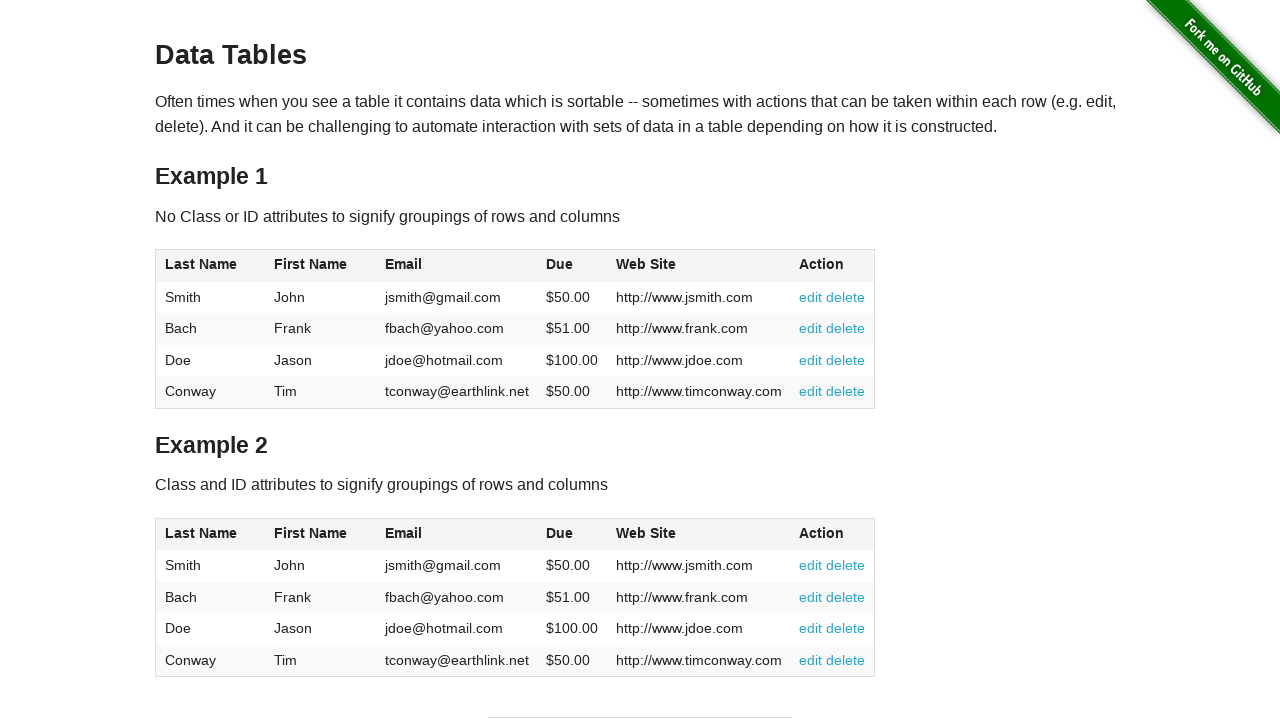

Clicked 'Due' column header to sort ascending at (572, 266) on #table1 thead tr th:nth-of-type(4)
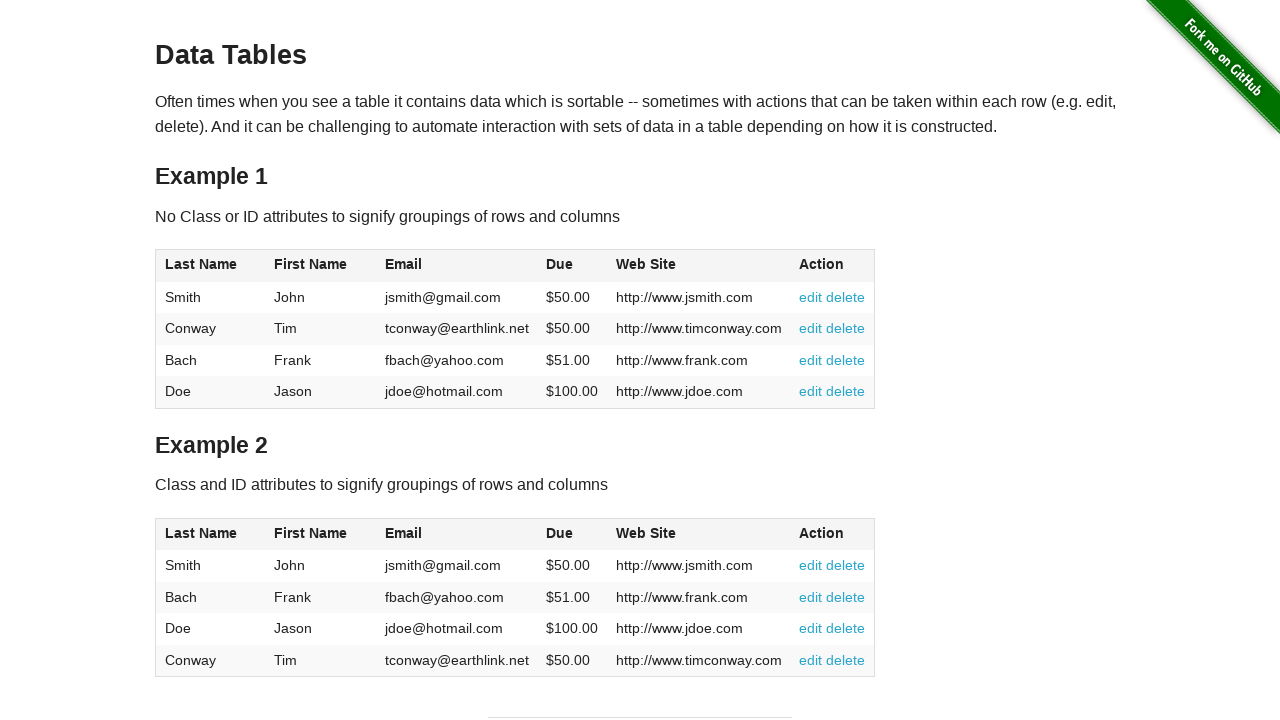

Clicked 'Due' column header again to sort descending at (572, 266) on #table1 thead tr th:nth-of-type(4)
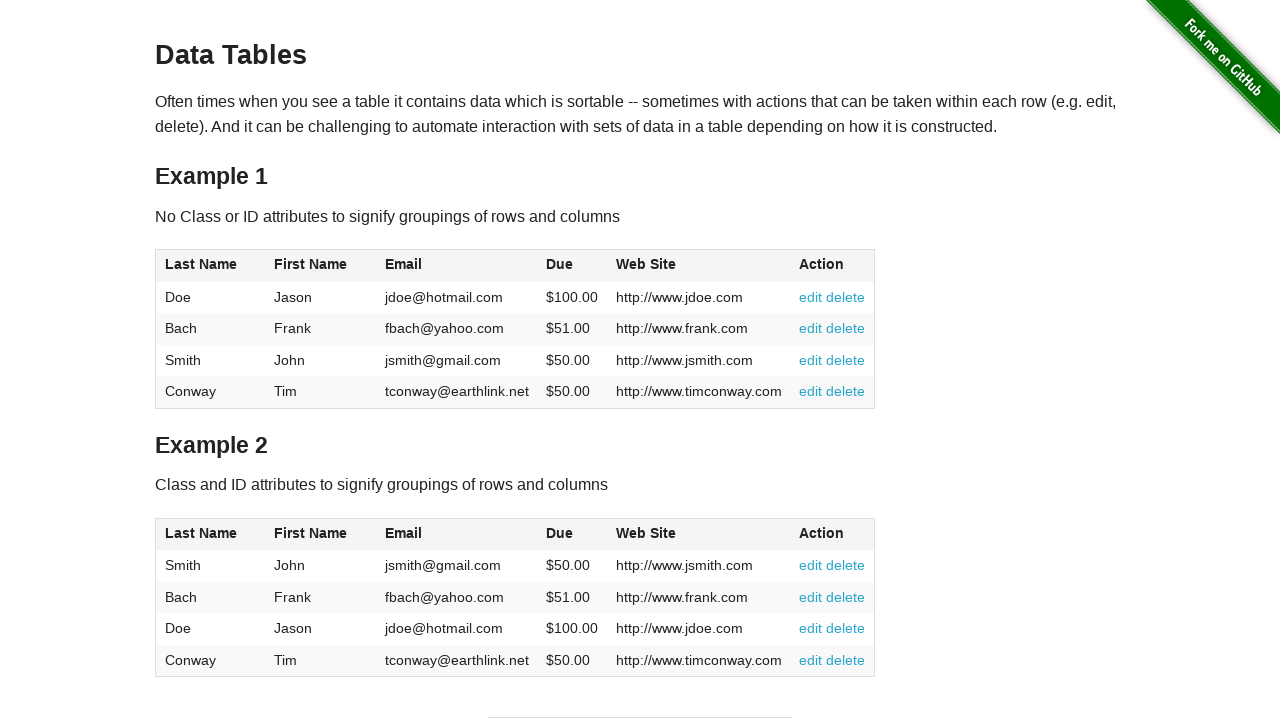

Table data loaded and ready for verification
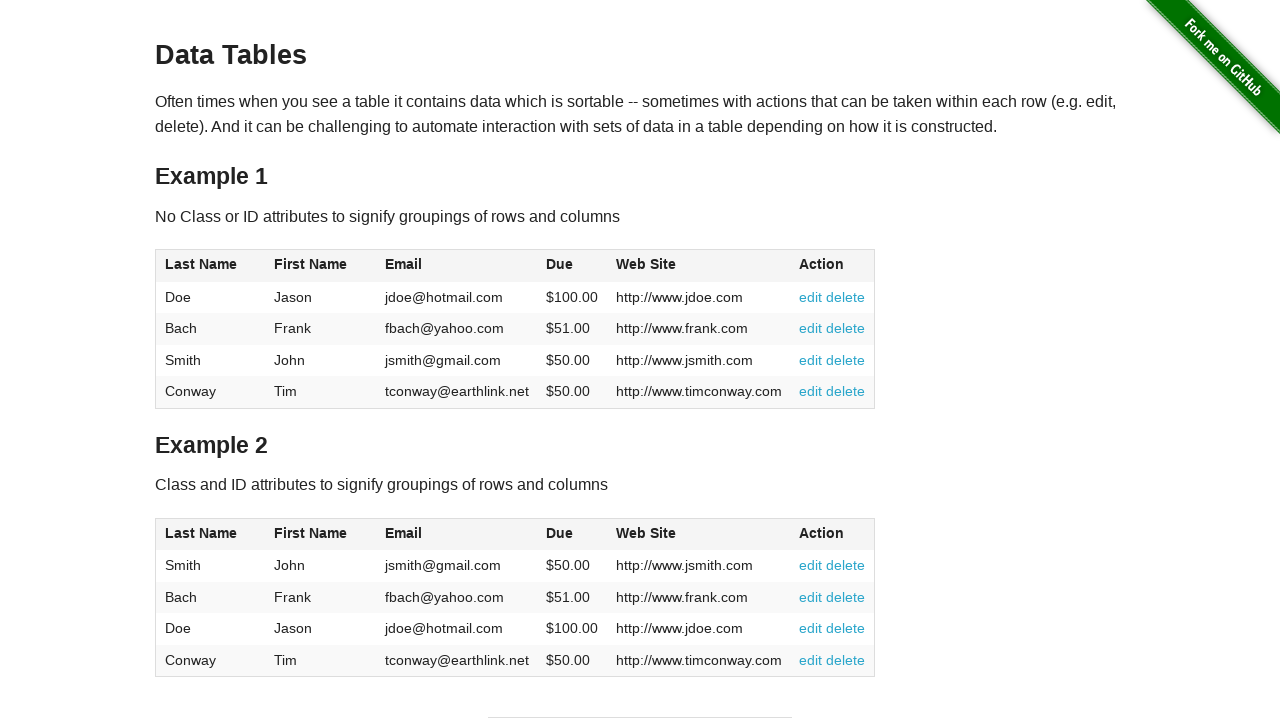

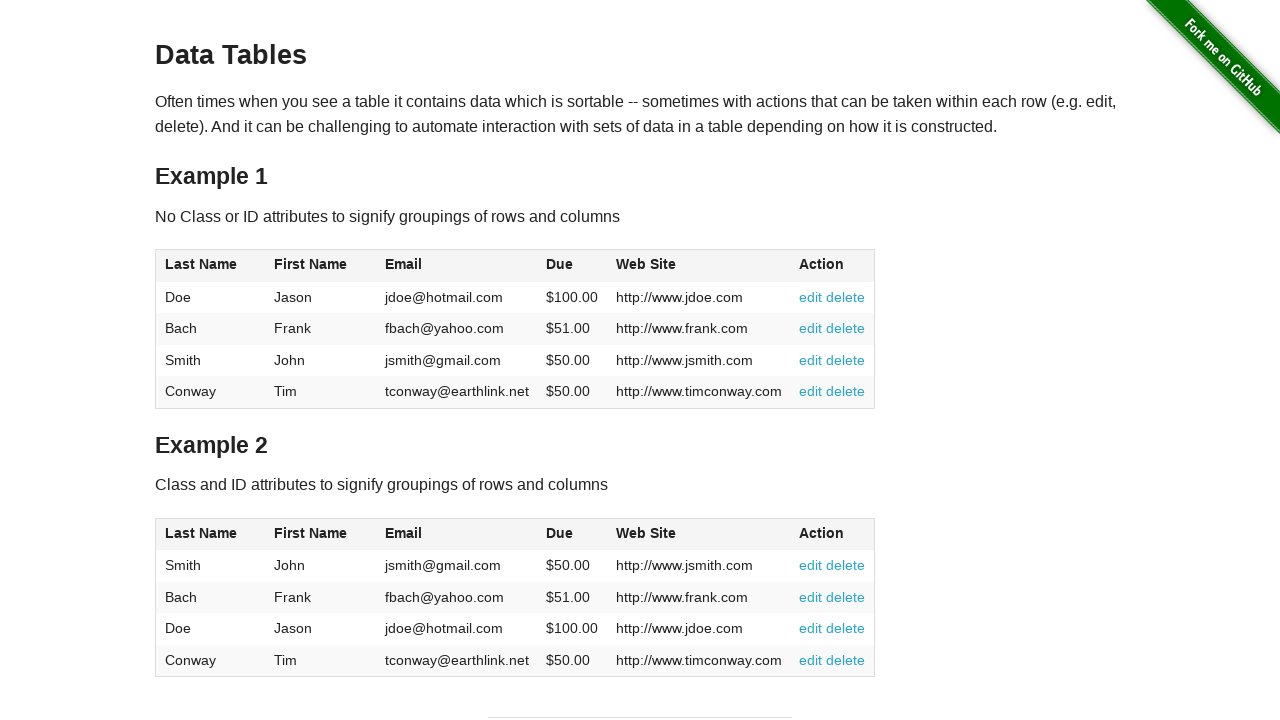